Navigates to a YouTube channel's videos page and scrolls to the bottom to load all videos, verifying that video elements are displayed.

Starting URL: https://www.youtube.com/@mkbhd/videos

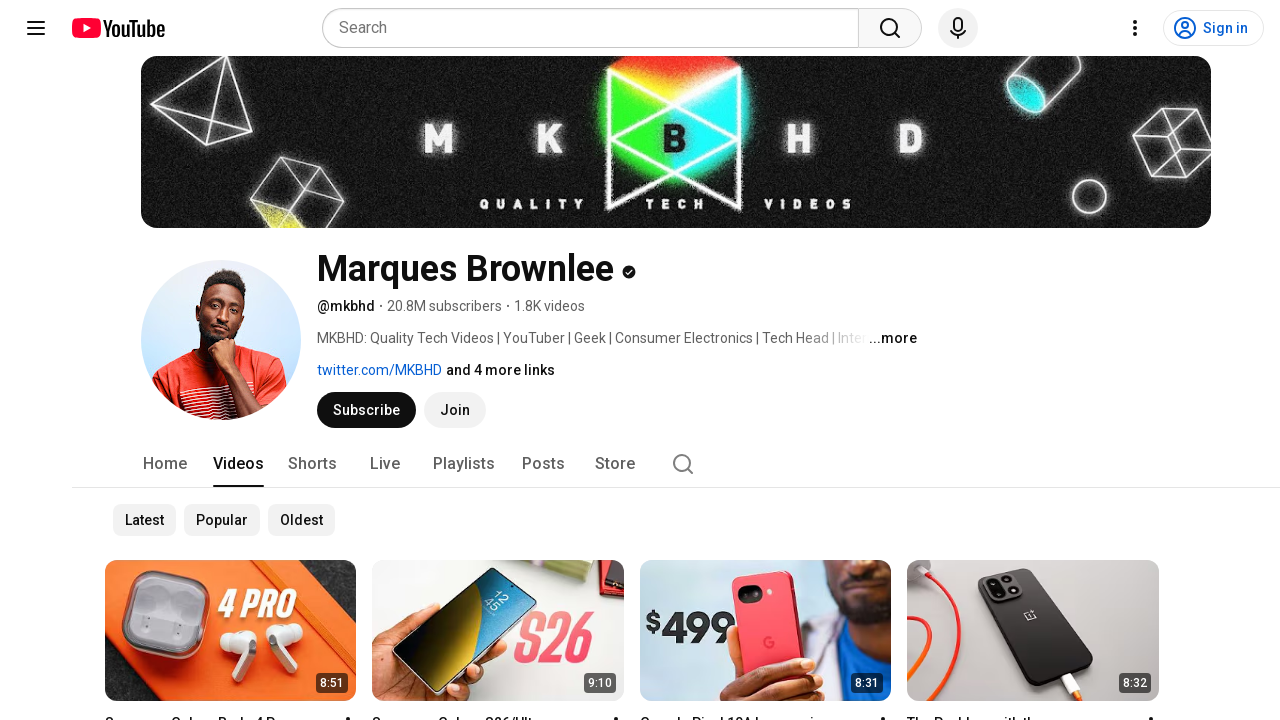

Waited 3 seconds for YouTube channel videos page to load
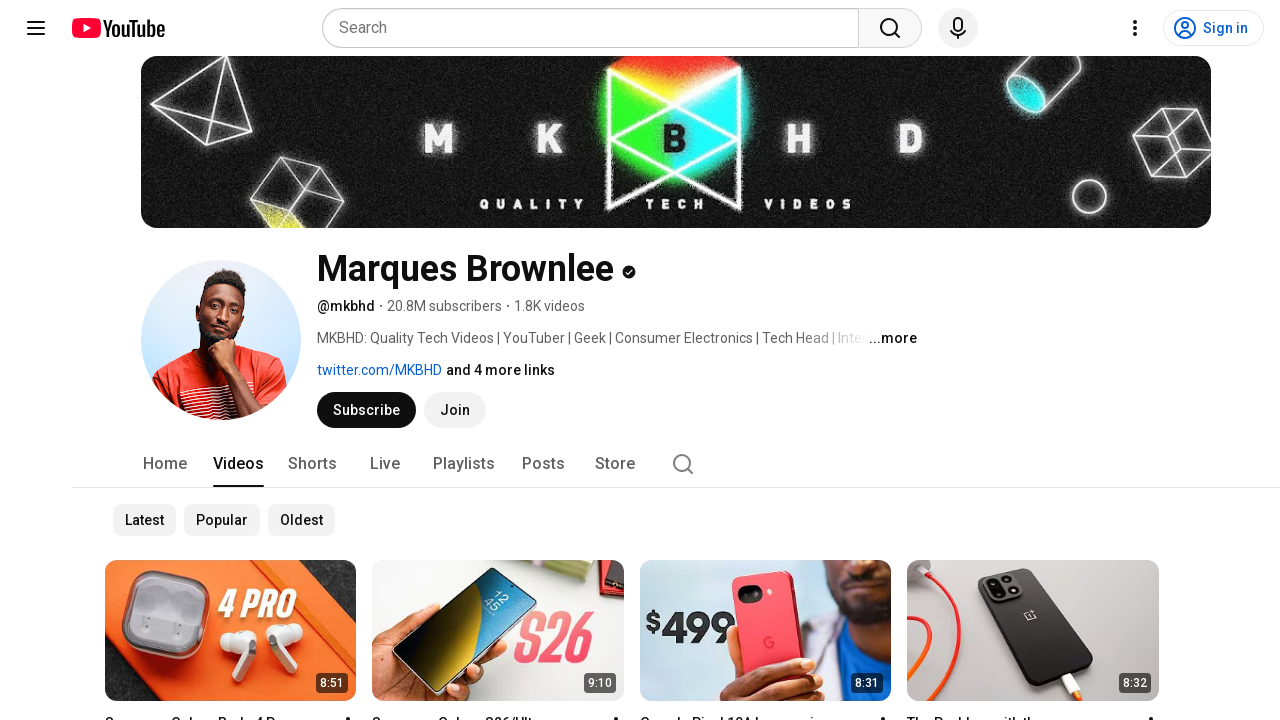

Retrieved current scroll height
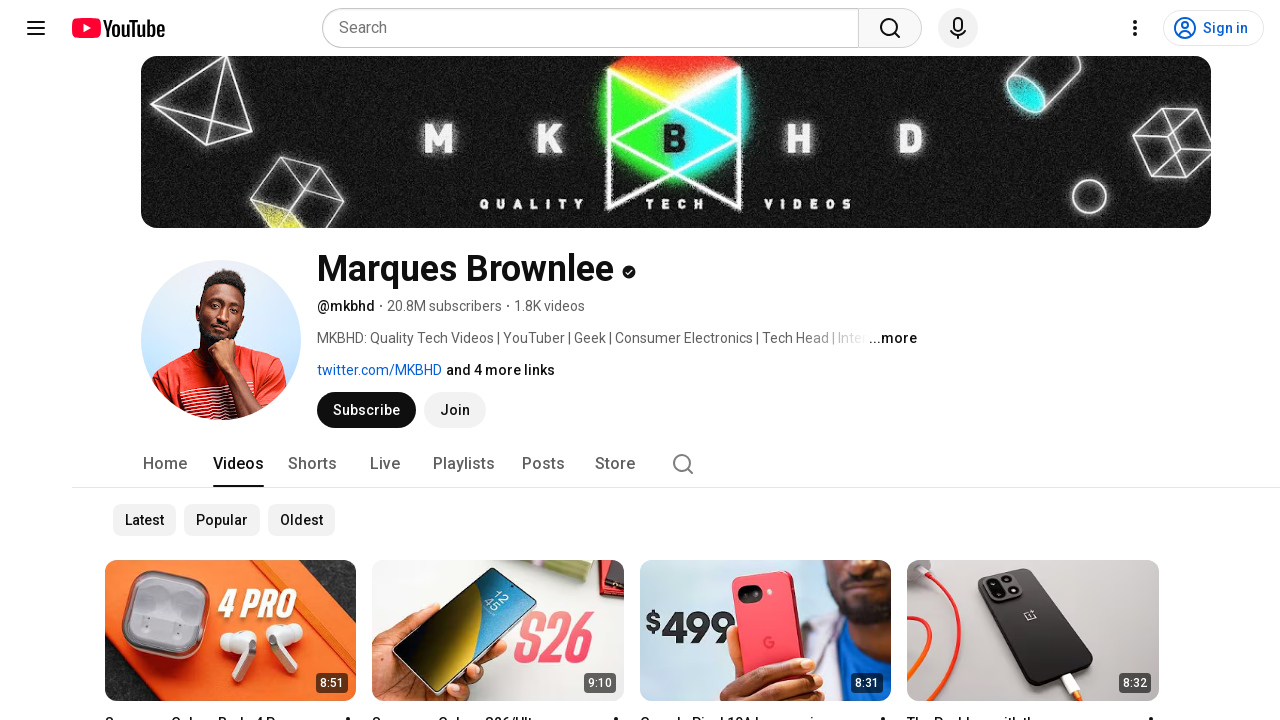

Scrolled to bottom of page (height: 2398)
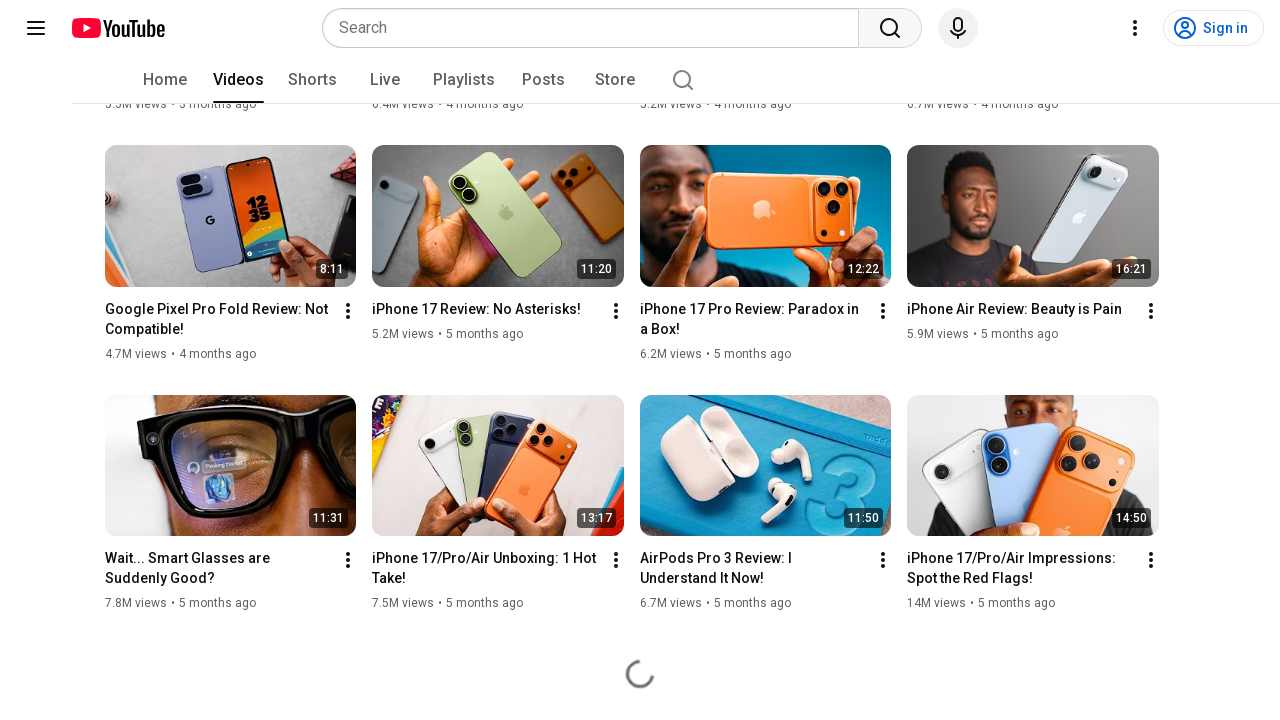

Waited 2 seconds for new video content to load
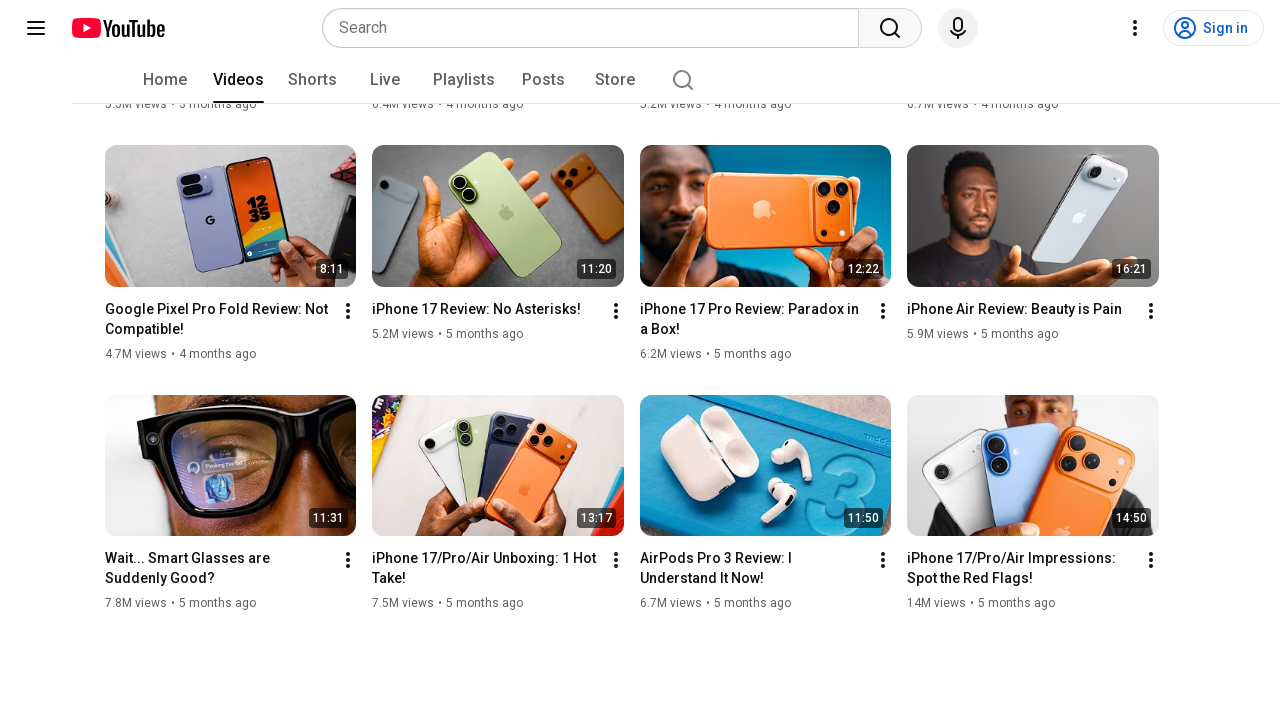

Retrieved new scroll height to check if bottom was reached
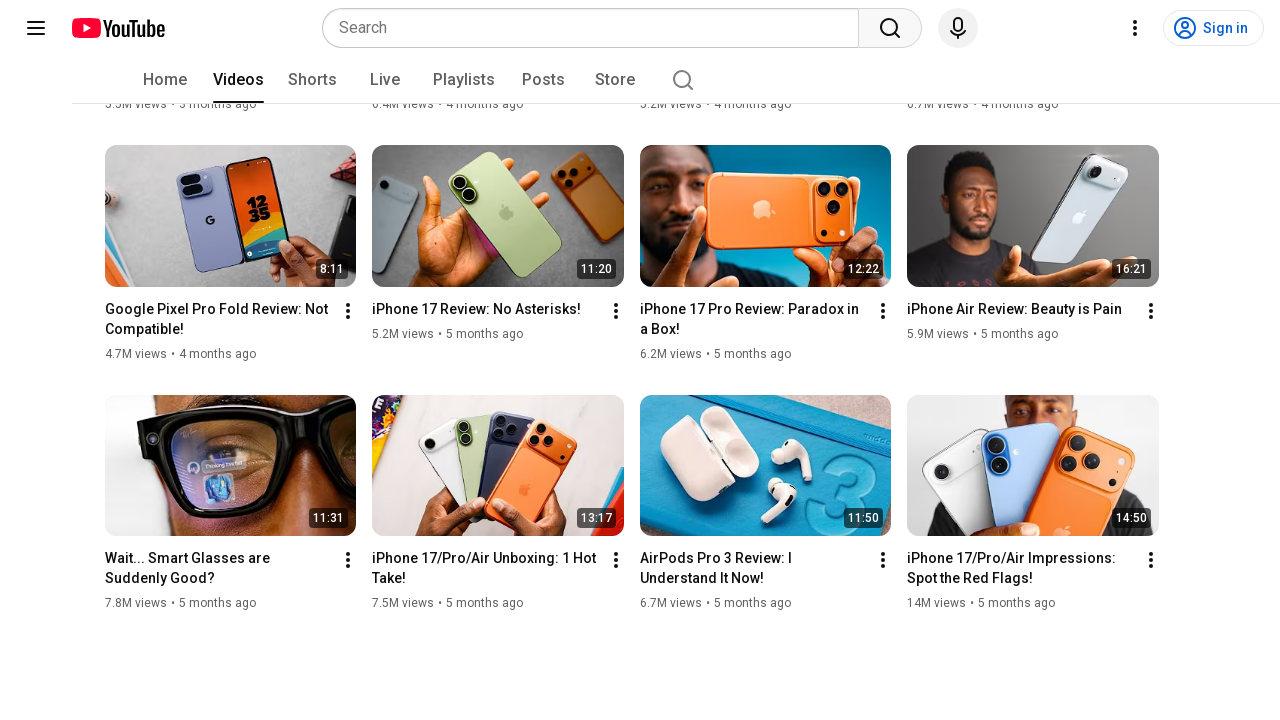

Verified that video elements are displayed on the channel's videos page
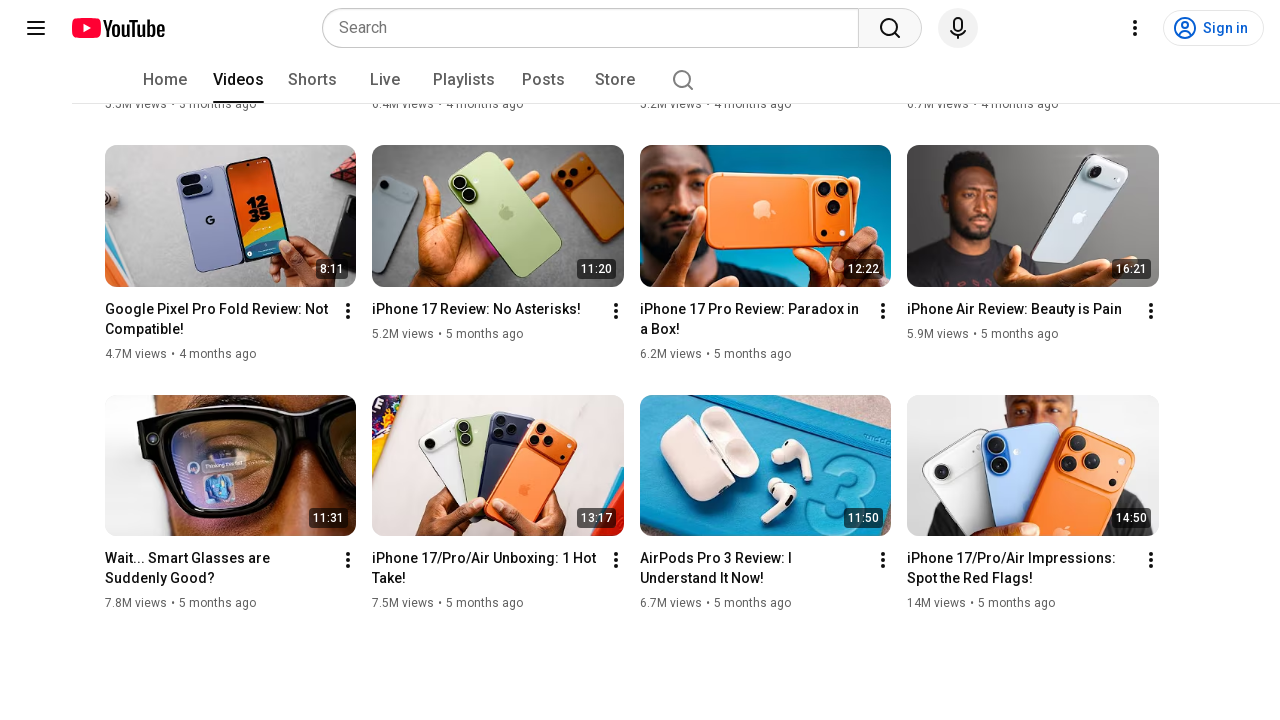

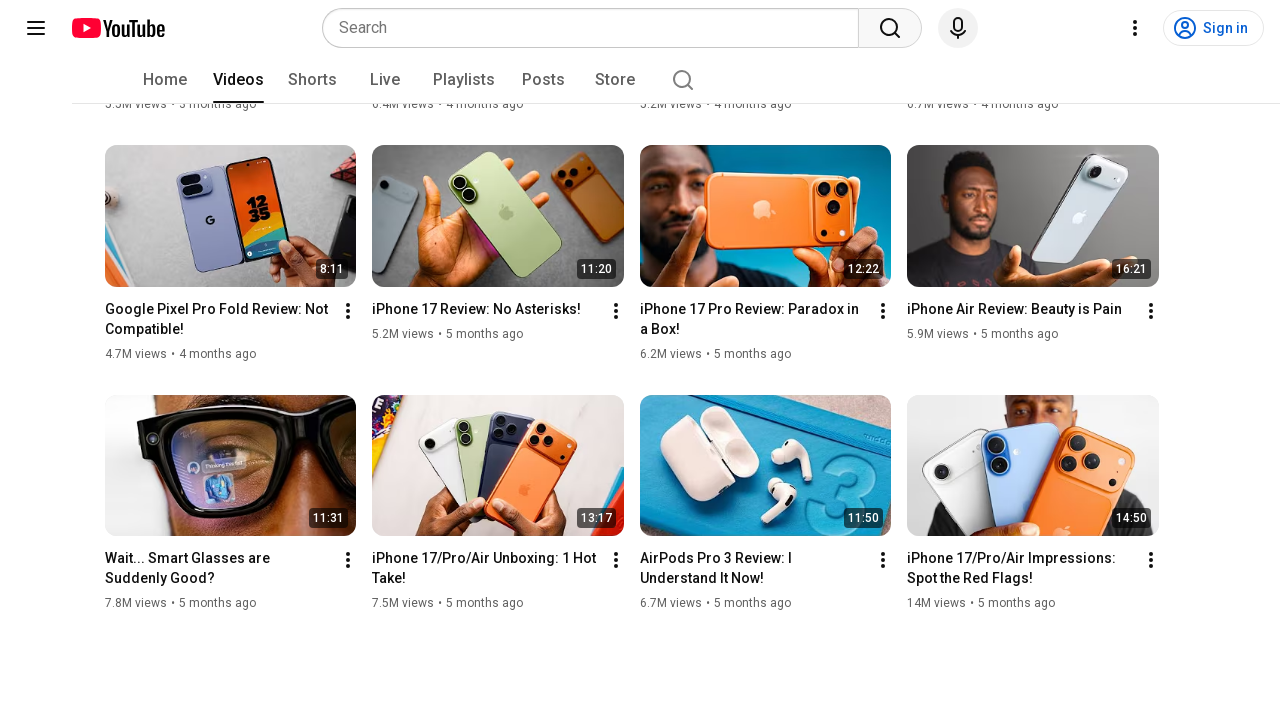